Tests Bootstrap dropdown functionality on Paytm recharge page by clicking the dropdown and selecting the BSNL option

Starting URL: https://paytm.com/recharge

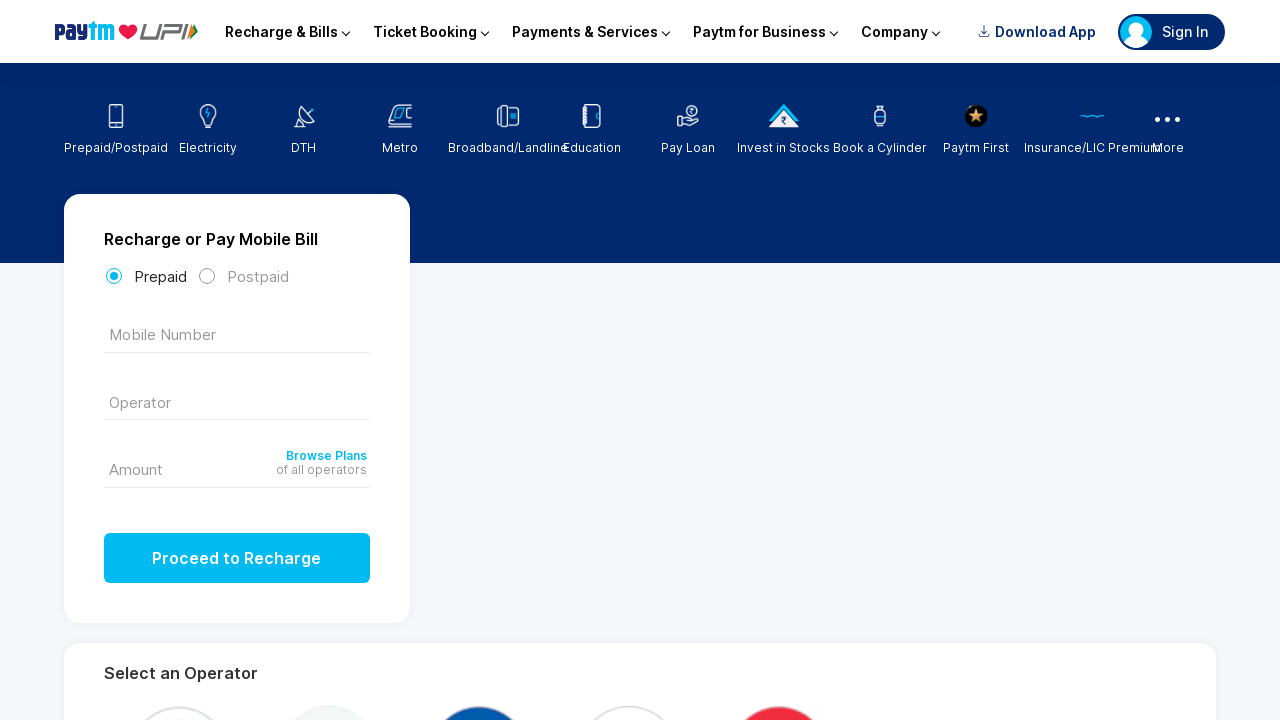

Clicked on dropdown input field to open Bootstrap dropdown at (237, 400) on (//input[@type='text'])[1]
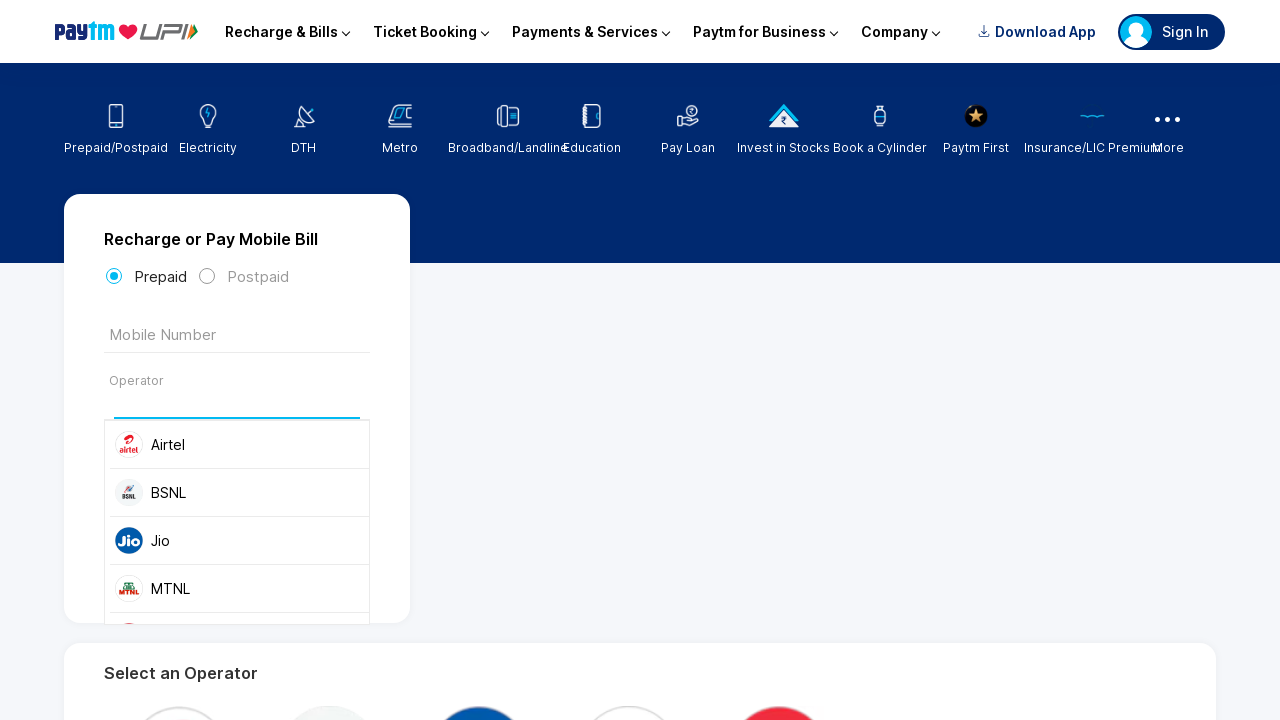

Selected BSNL option from dropdown menu at (257, 492) on xpath=//span[text()='BSNL']
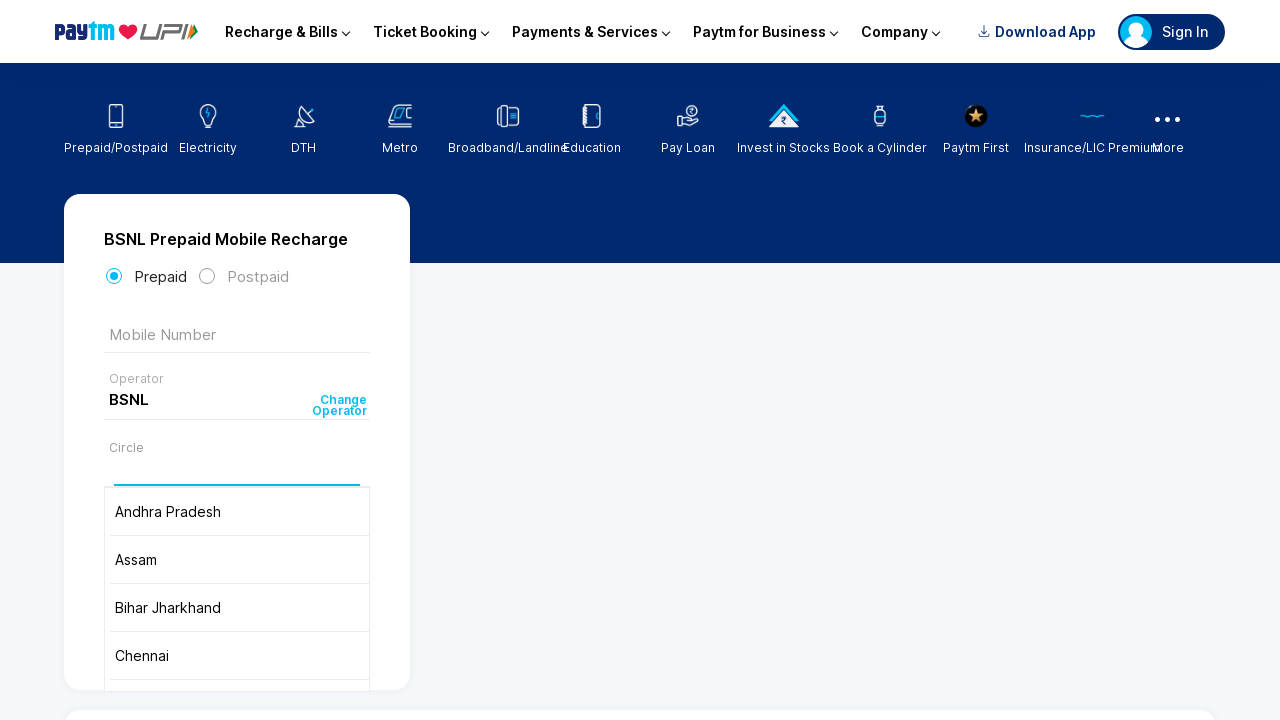

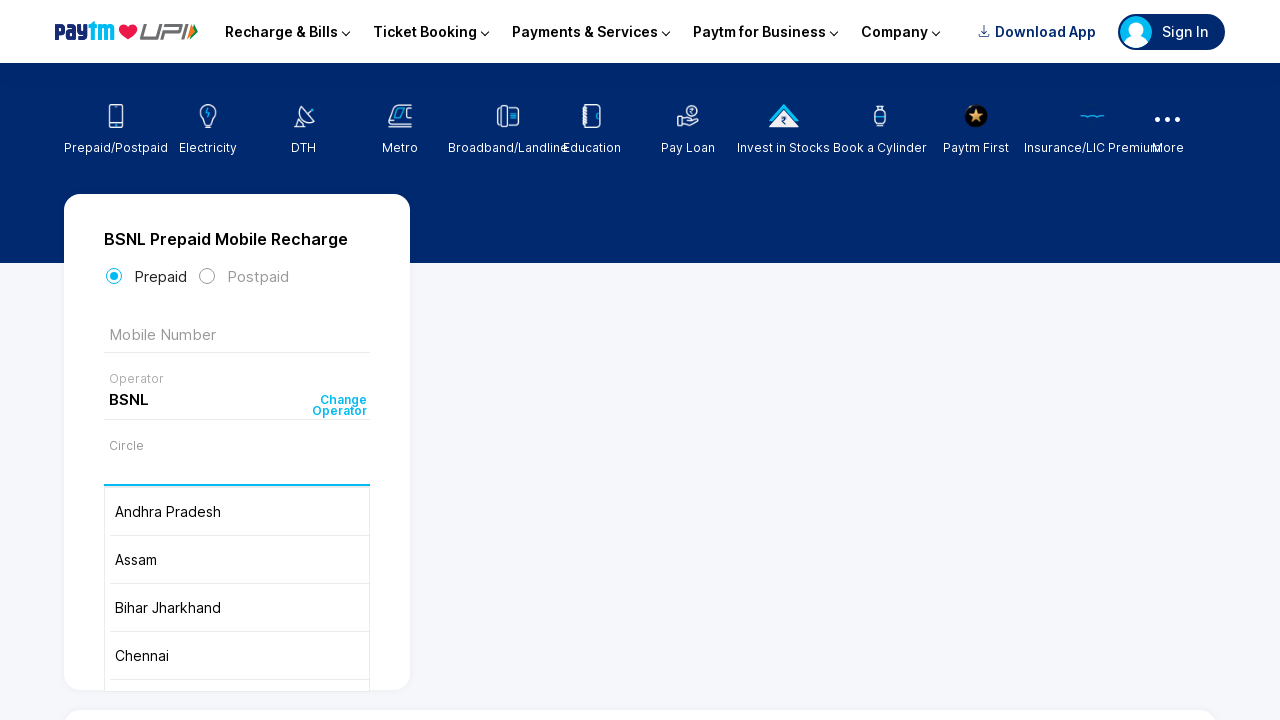